Navigates back to the main dashboard page

Starting URL: https://alta-shop.vercel.app/

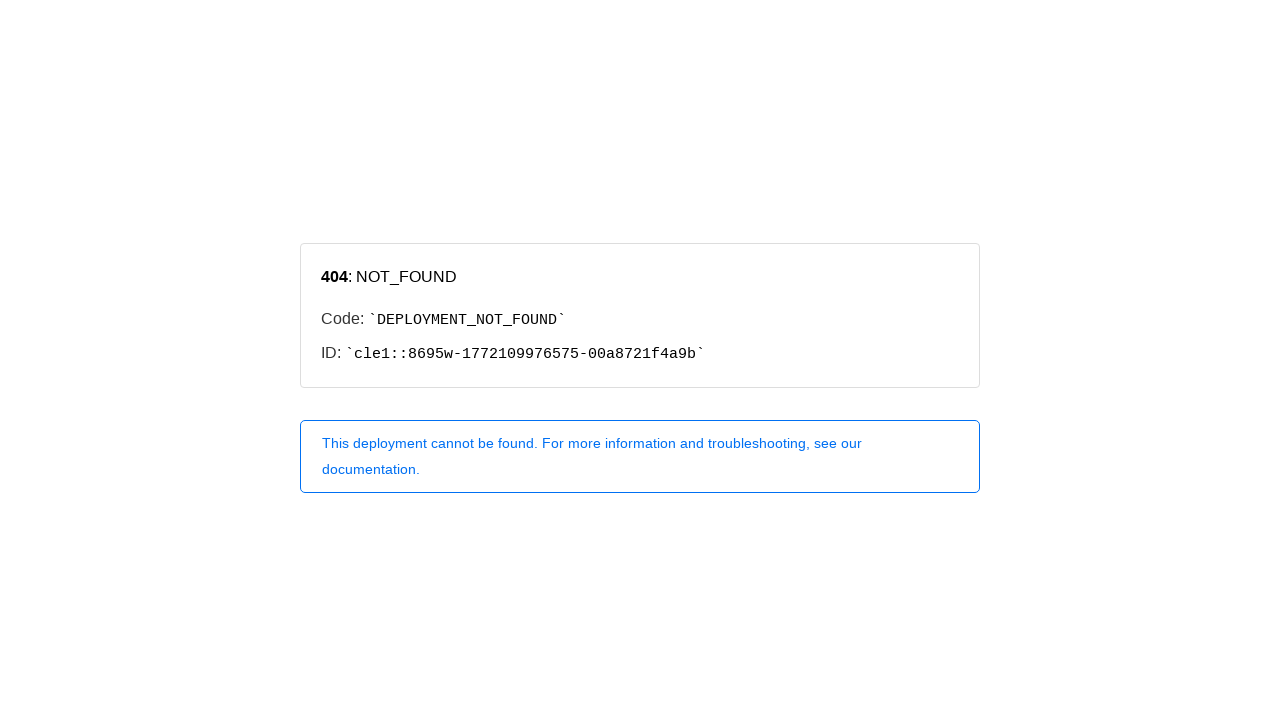

Navigated to Alta Shop main dashboard at https://alta-shop.vercel.app/
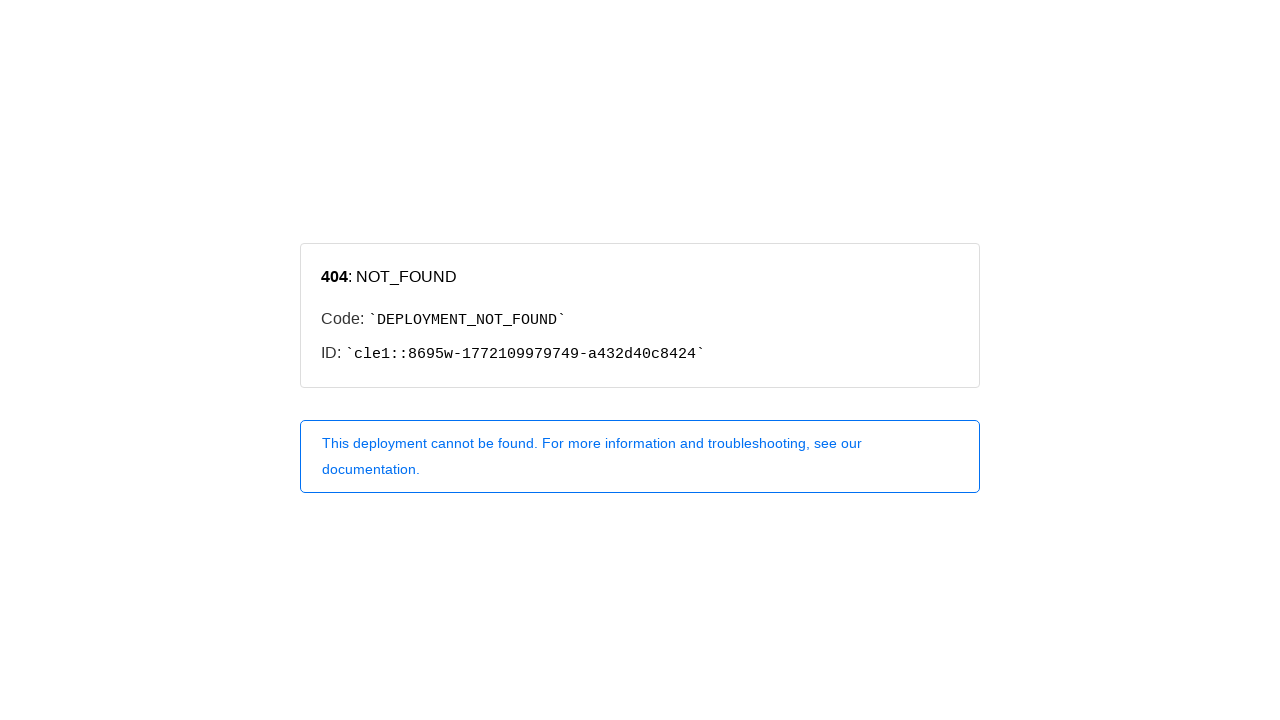

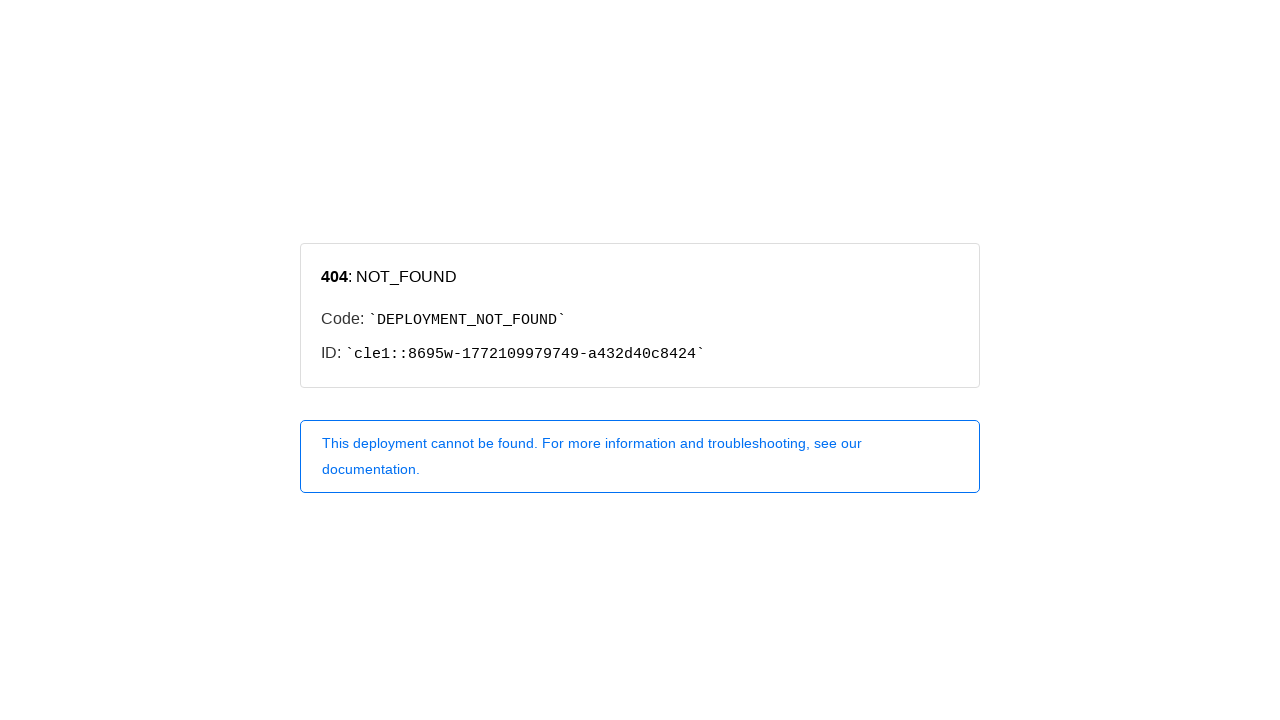